Tests different mouse actions on a buttons demo page including double-click, right-click (context click), and regular click operations

Starting URL: https://demoqa.com/buttons

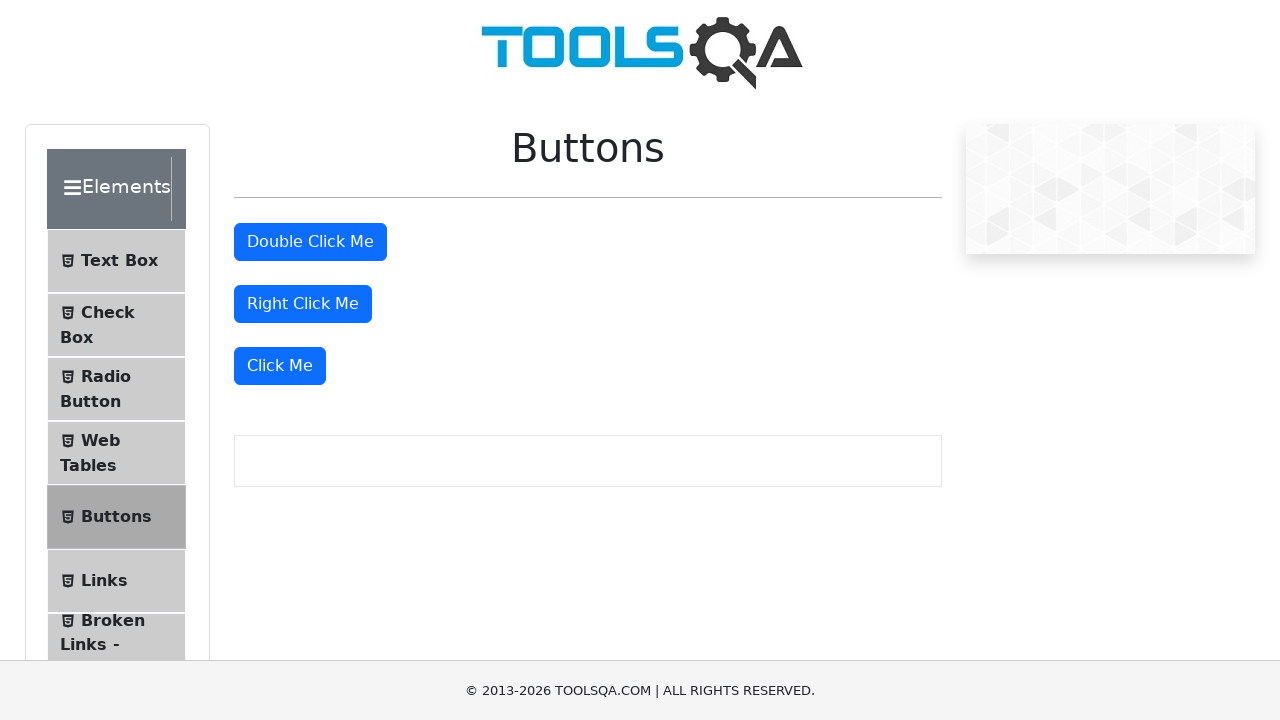

Double-clicked on the double-click button at (310, 242) on xpath=//button[@id='doubleClickBtn']
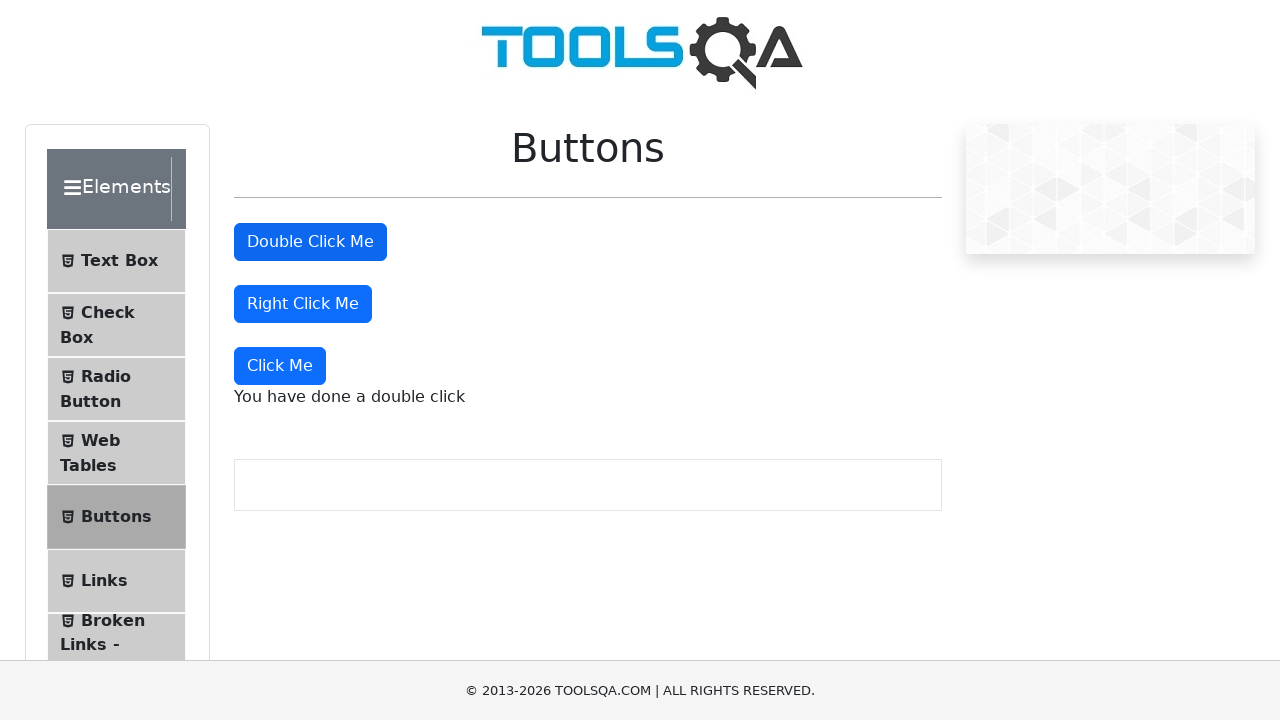

Right-clicked (context click) on the right-click button at (303, 304) on //button[@id='rightClickBtn']
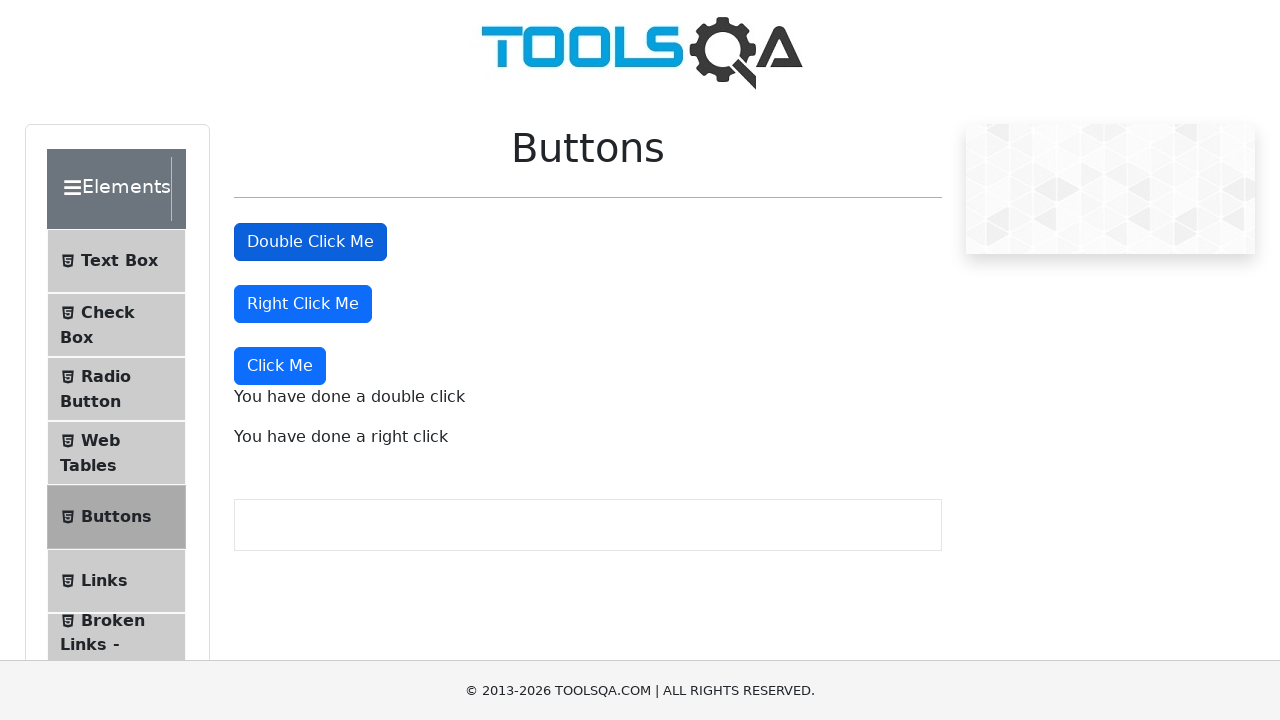

Clicked the fourth button (Click Me button) at (280, 366) on (//button[@type='button'])[4]
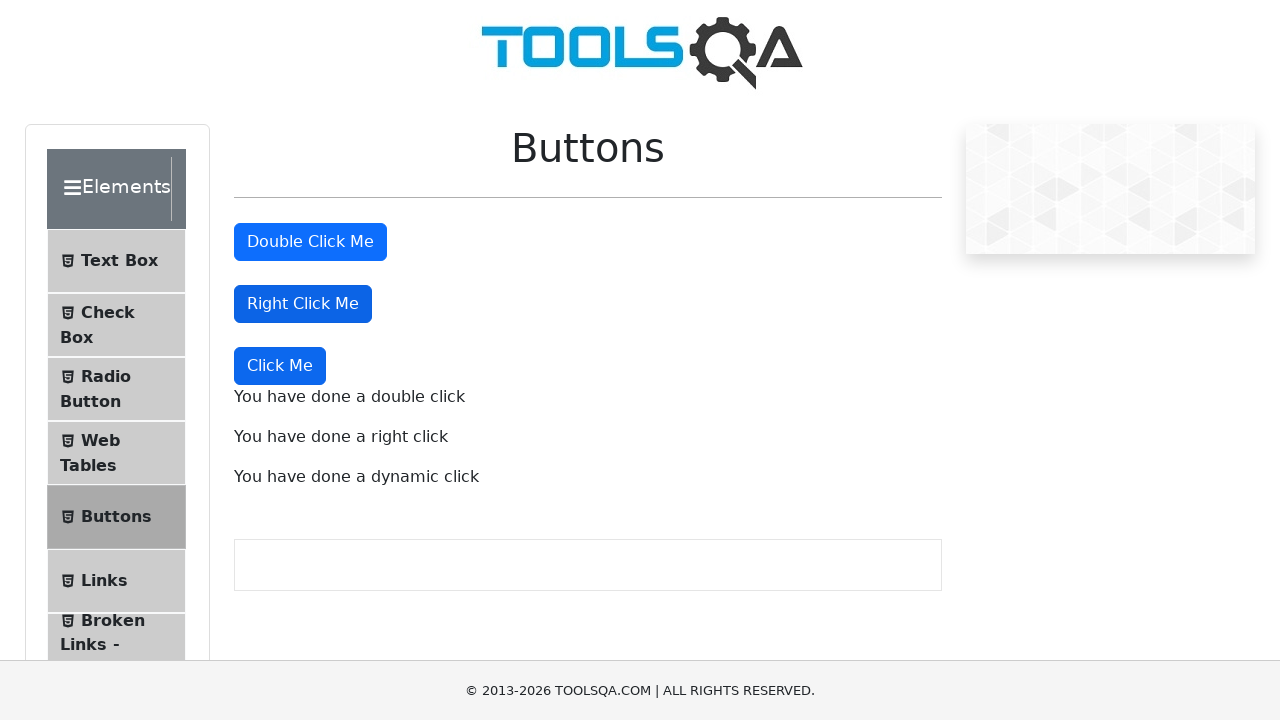

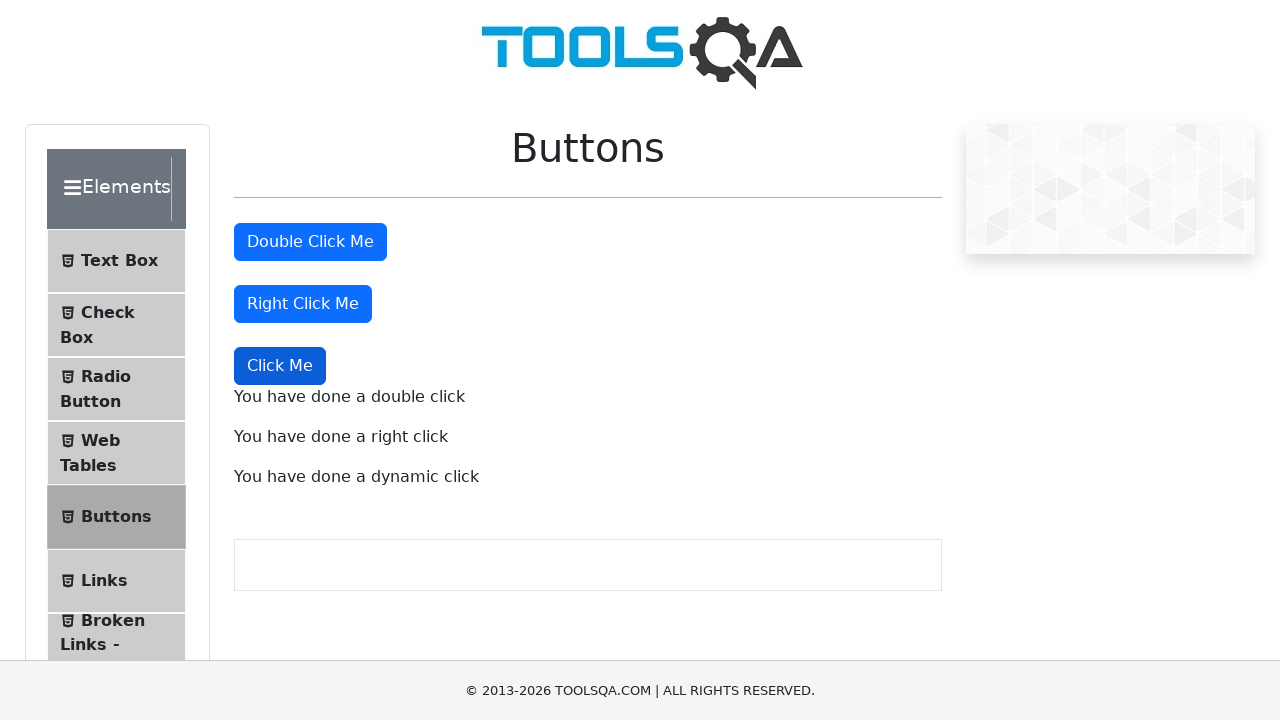